Navigates to Público newspaper homepage and verifies that article headlines are displayed

Starting URL: https://www.publico.es/

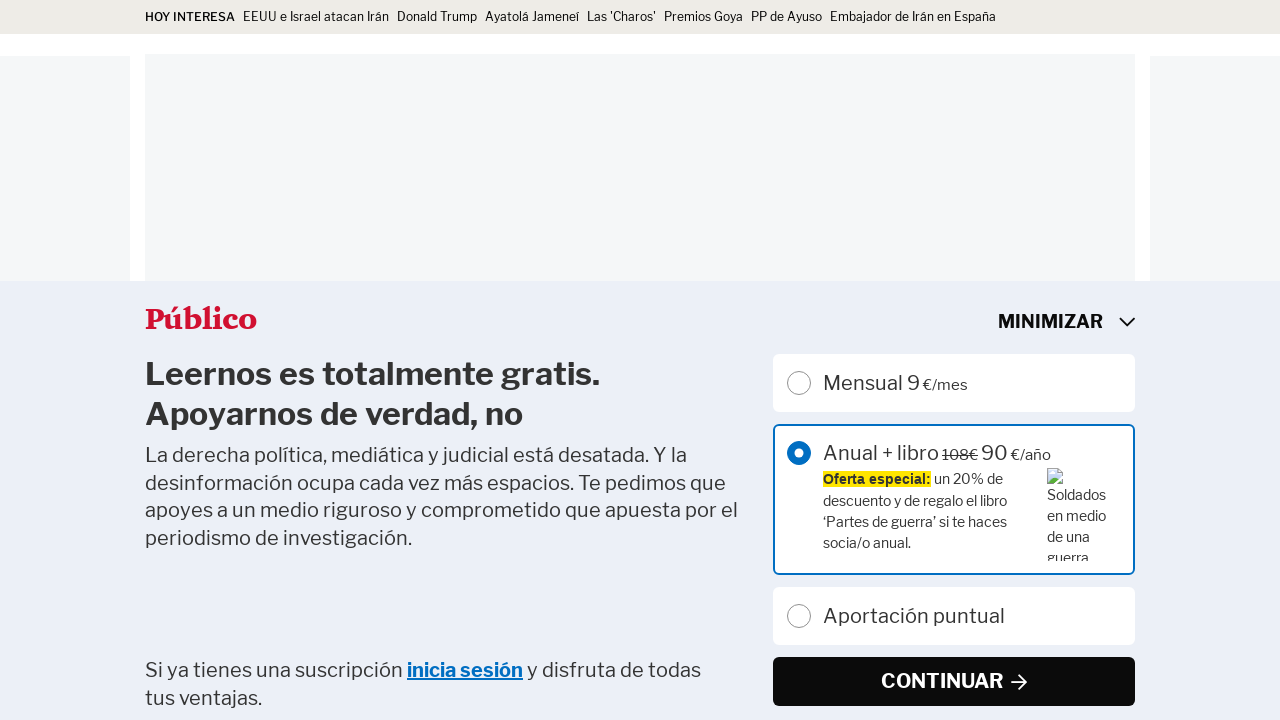

Navigated to Público newspaper homepage
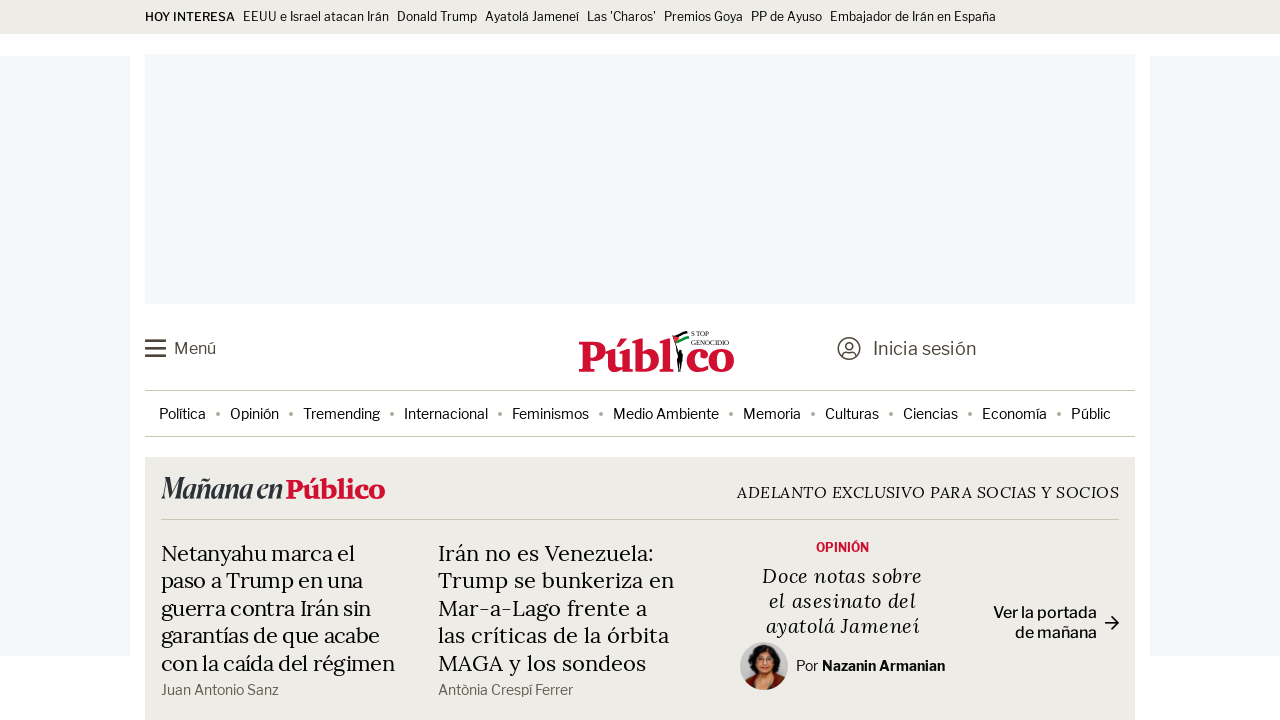

Article headlines loaded on the page
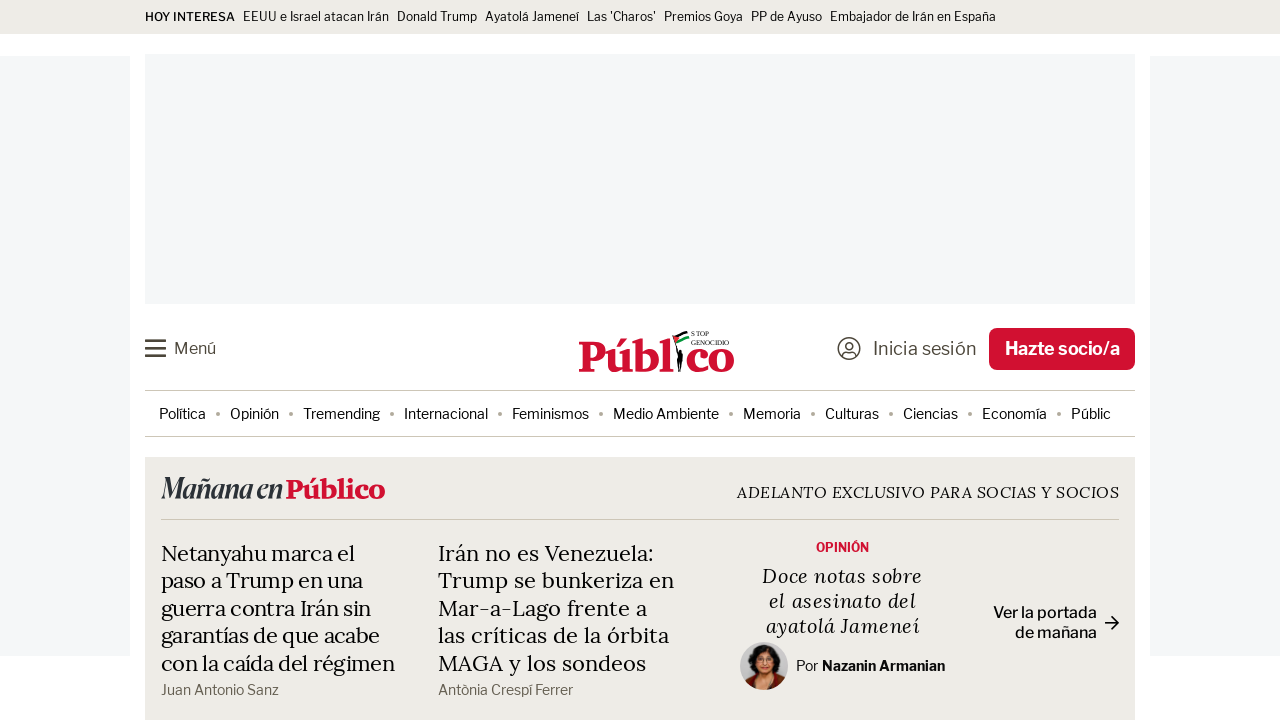

Verified that 117 article headlines are displayed
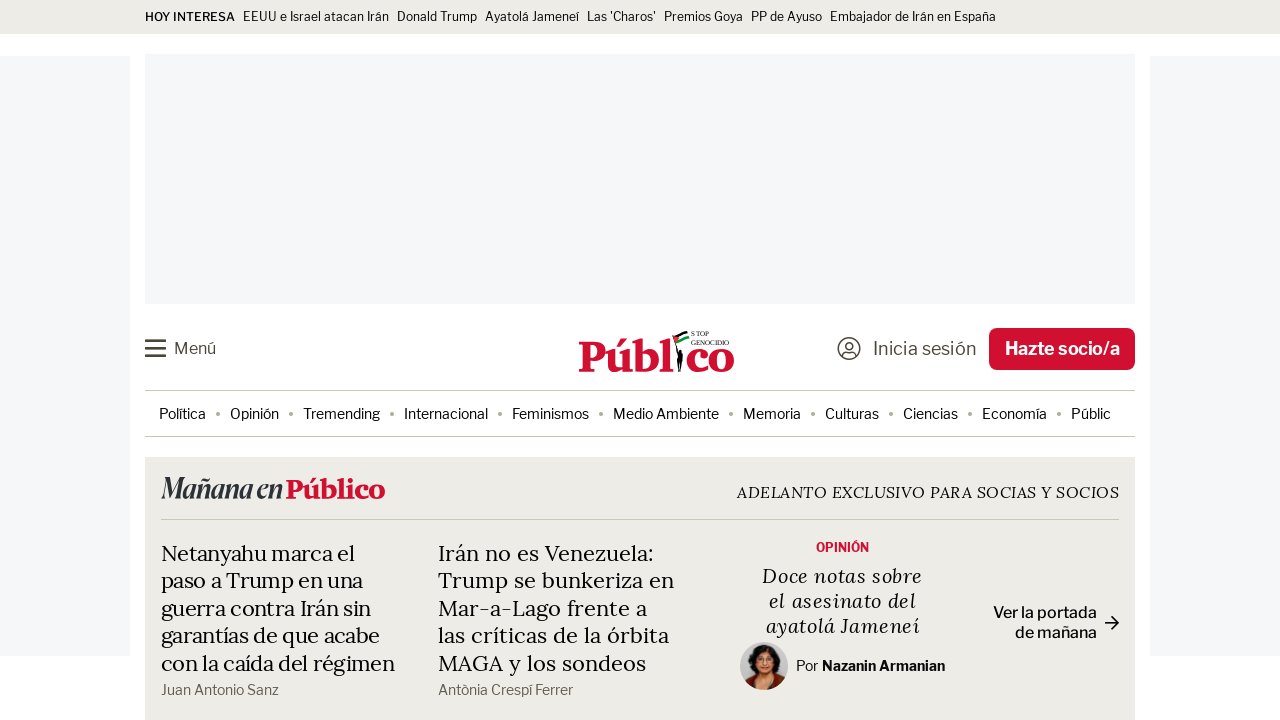

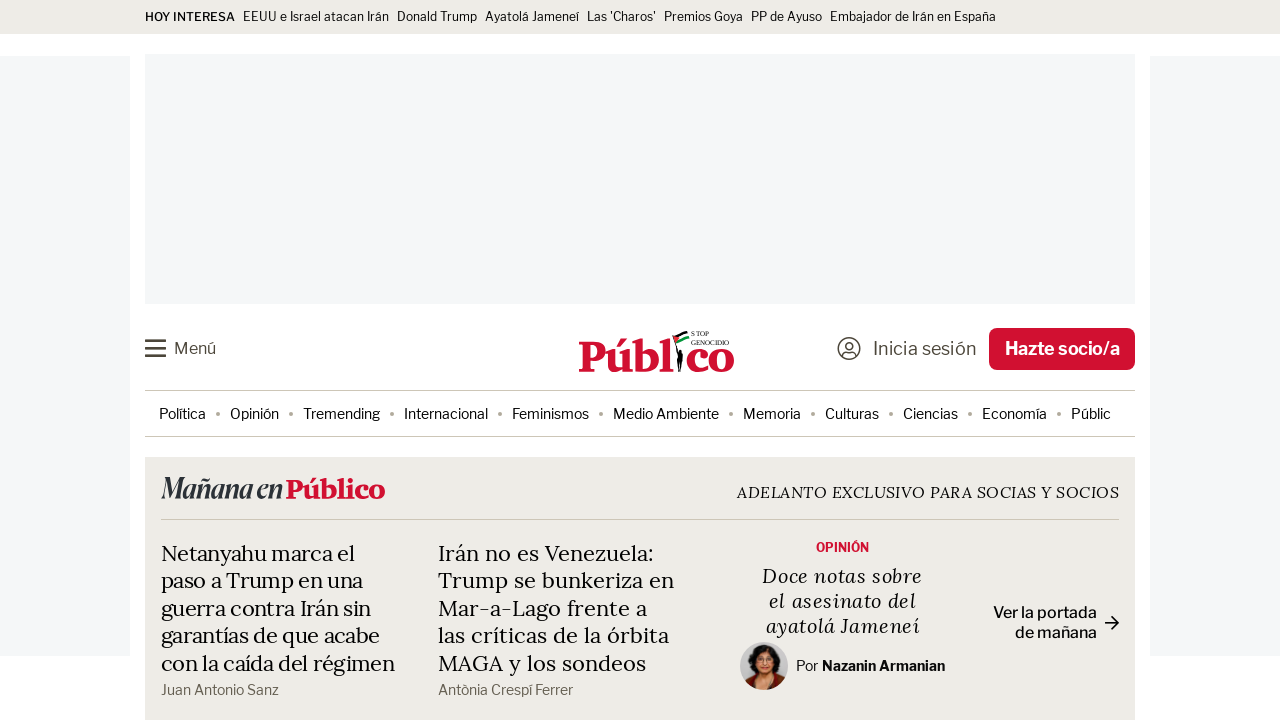